Navigates to W3Schools HTML tables tutorial page and verifies that the sample customers table is loaded with rows and columns.

Starting URL: https://www.w3schools.com/html/html_tables.asp

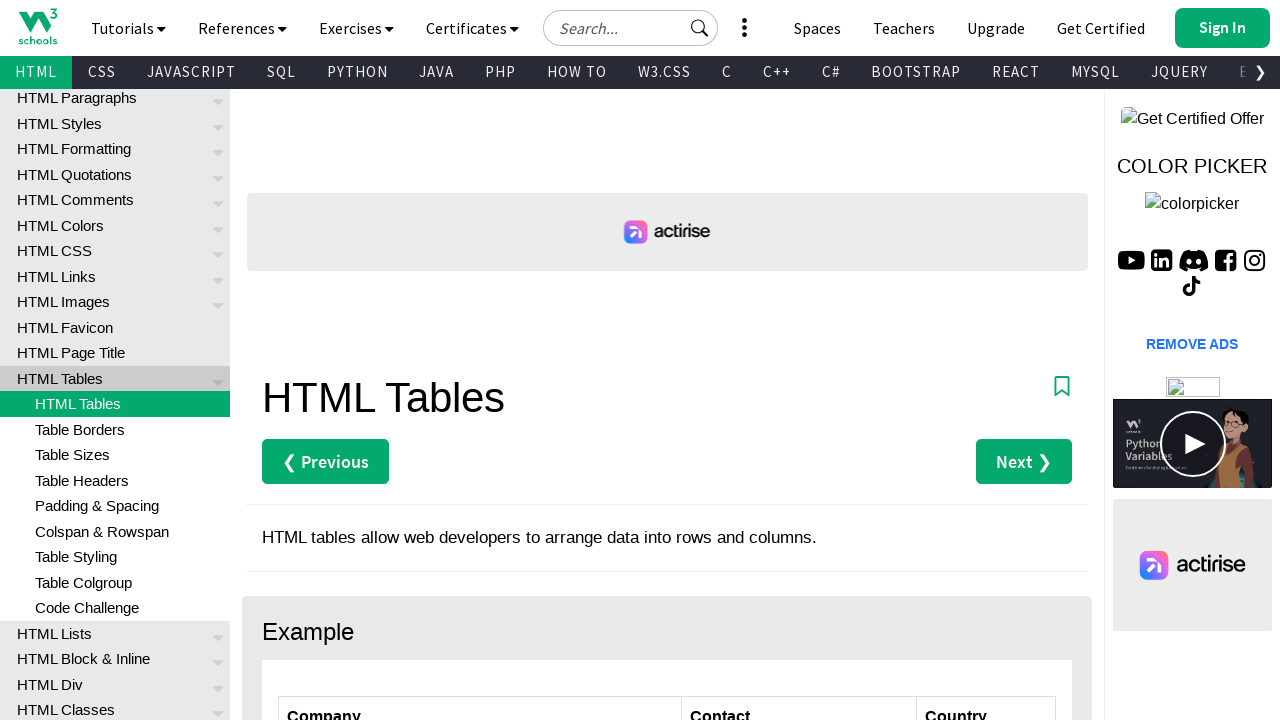

Navigated to W3Schools HTML tables tutorial page
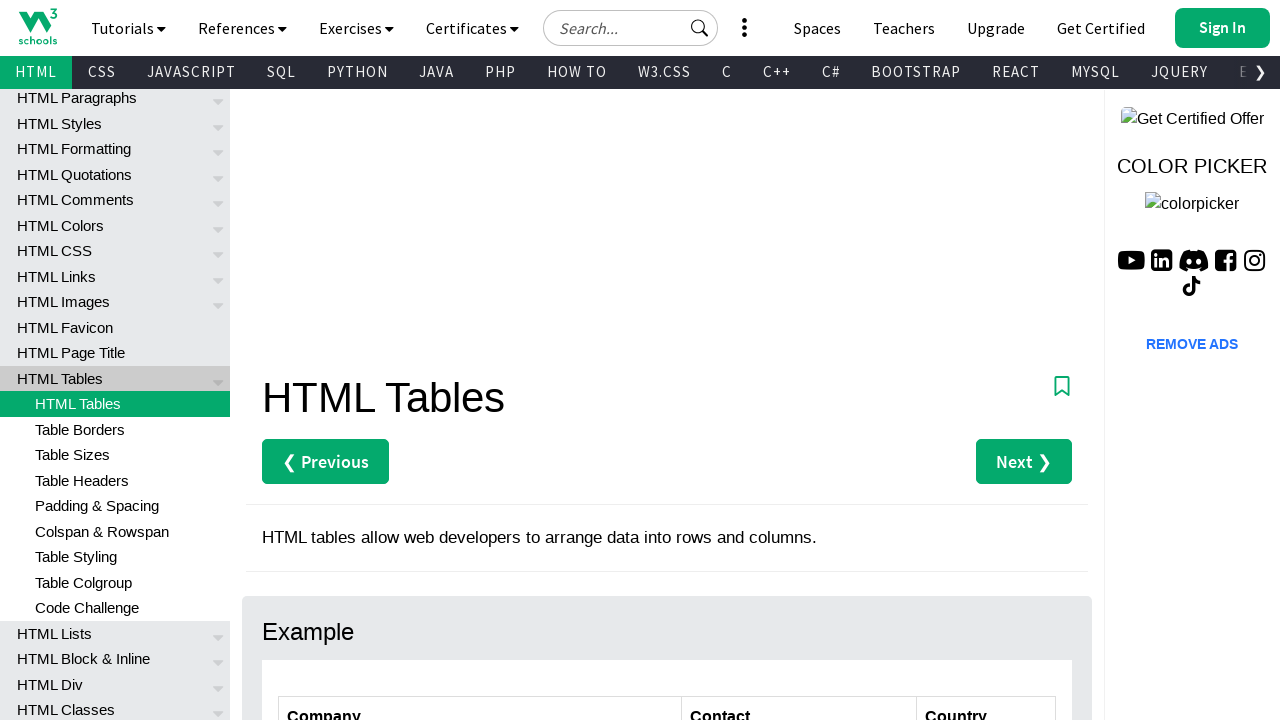

Customers table loaded and visible
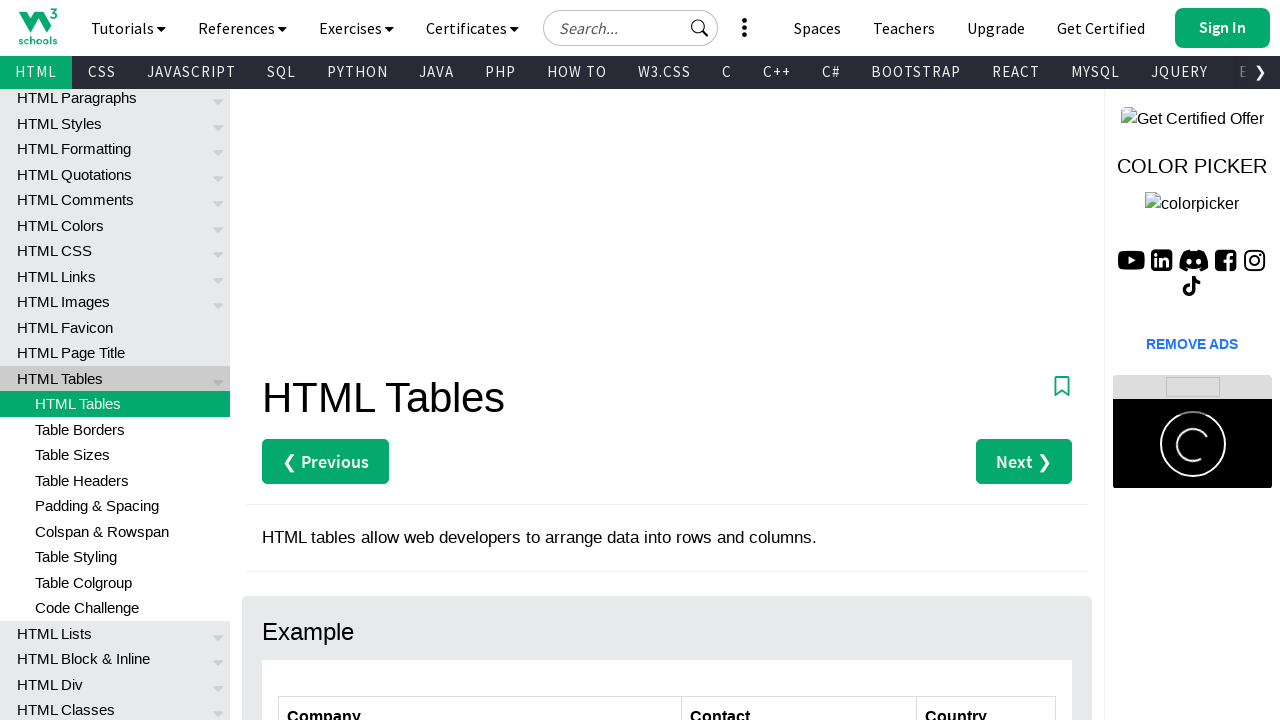

Located table rows
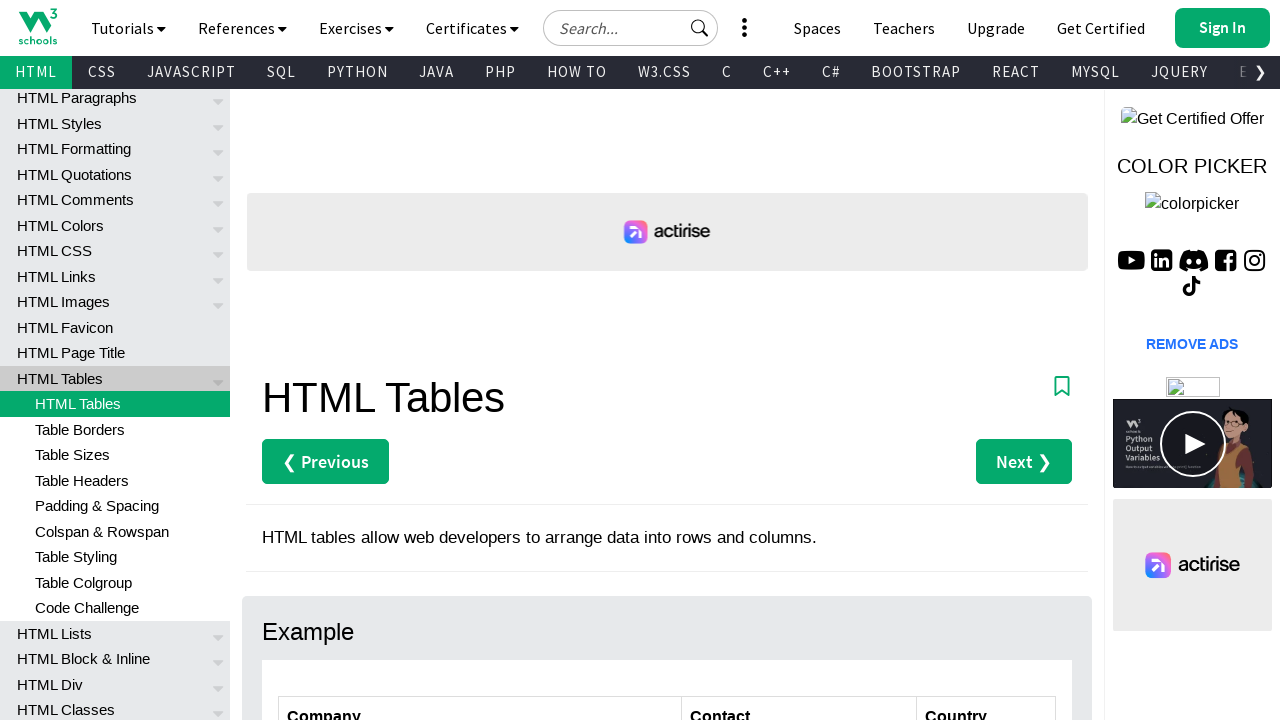

Counted 7 data rows in the table
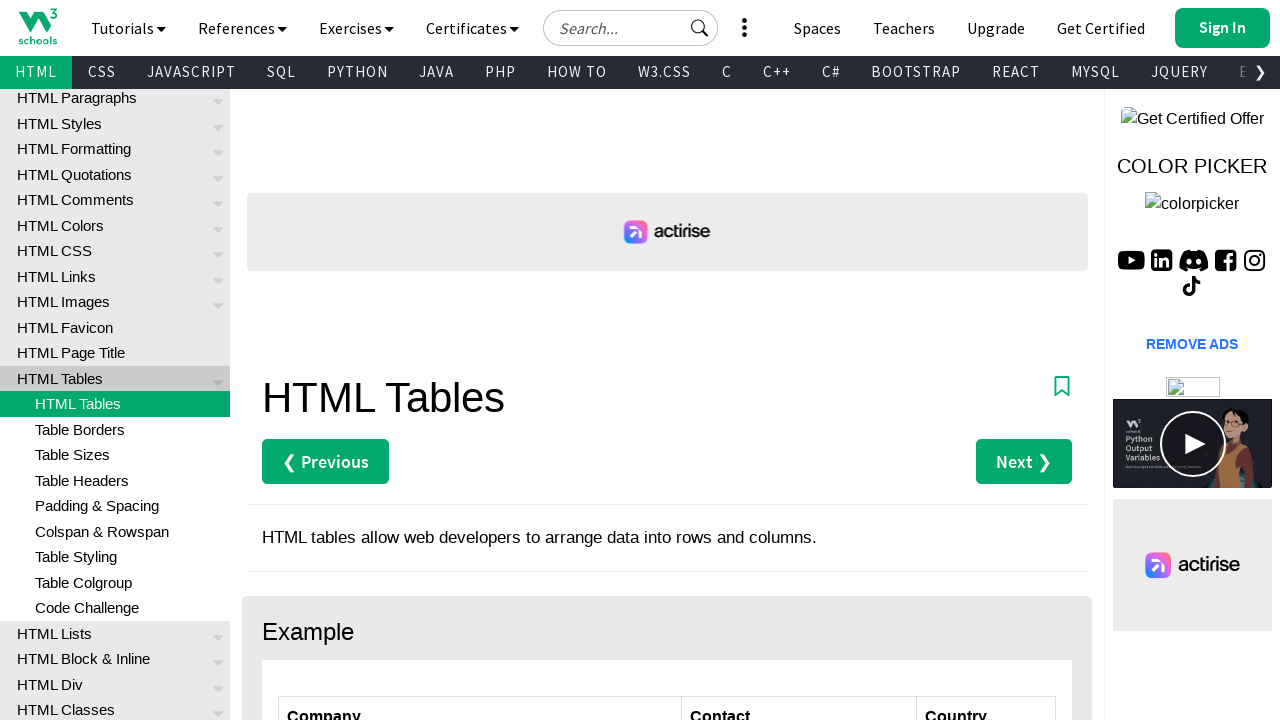

Located table columns in first data row
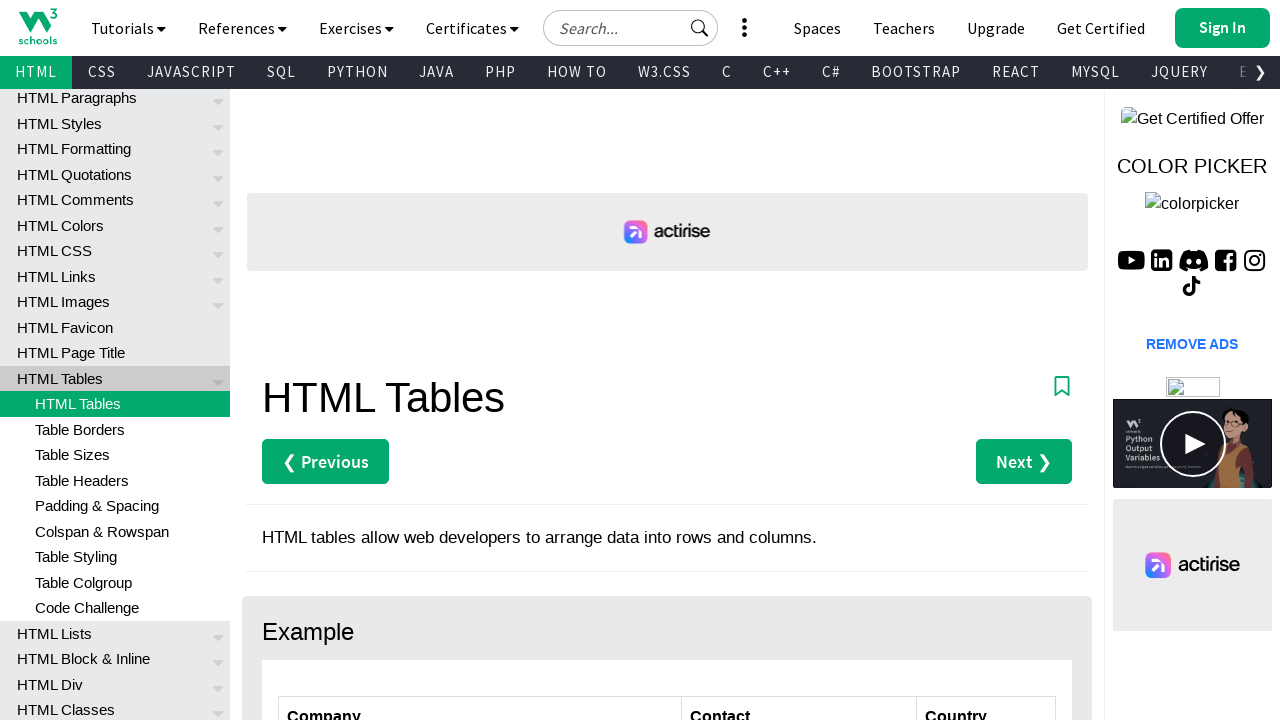

Counted 3 columns in the table
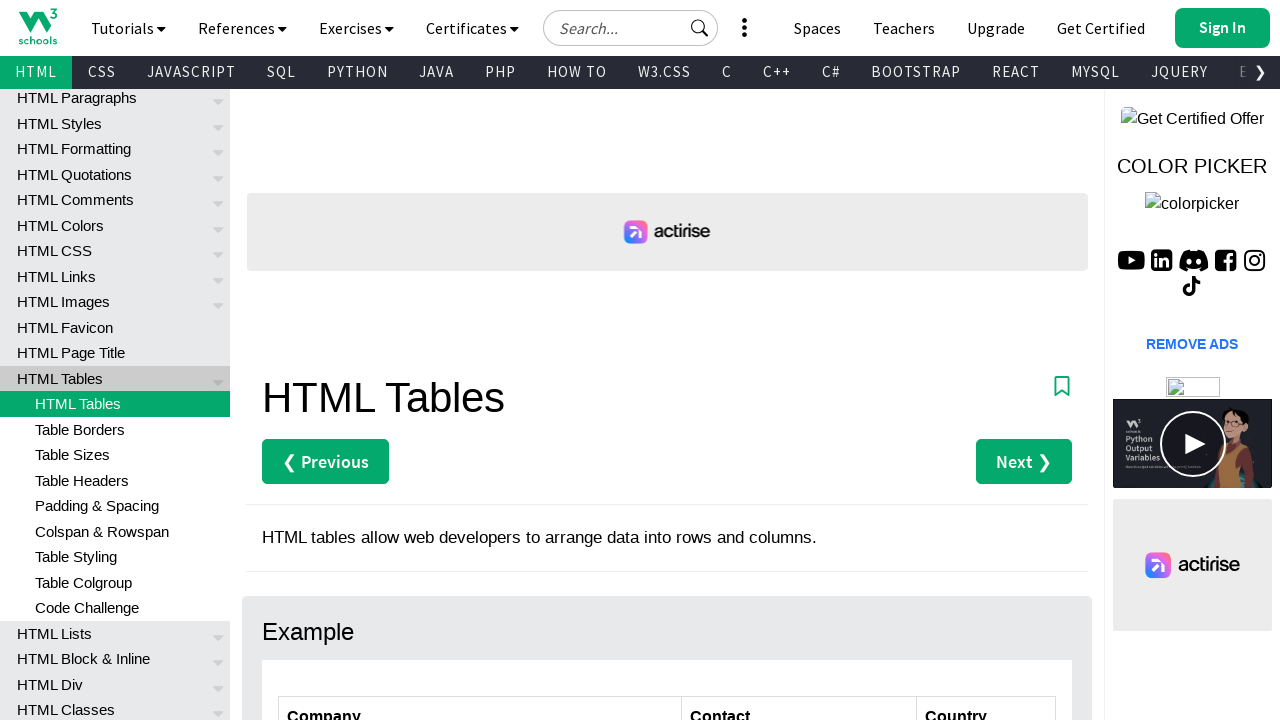

Assertion passed: table has multiple data rows
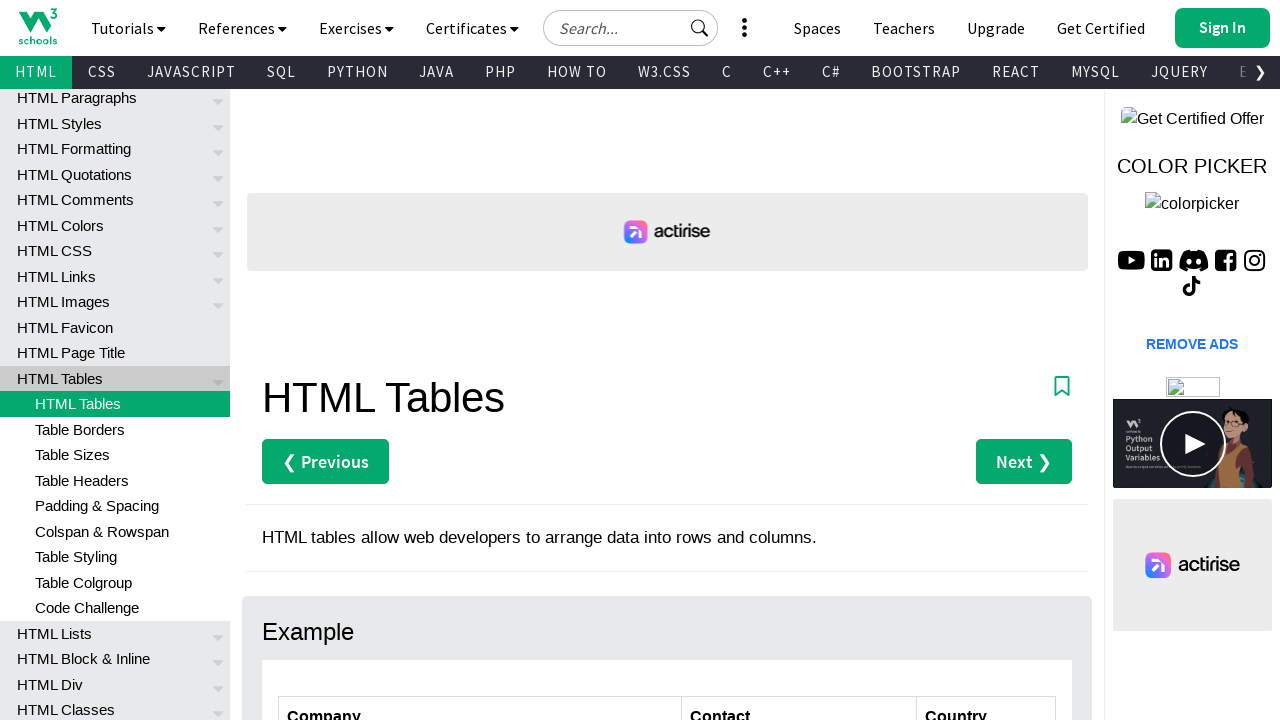

Assertion passed: table has columns
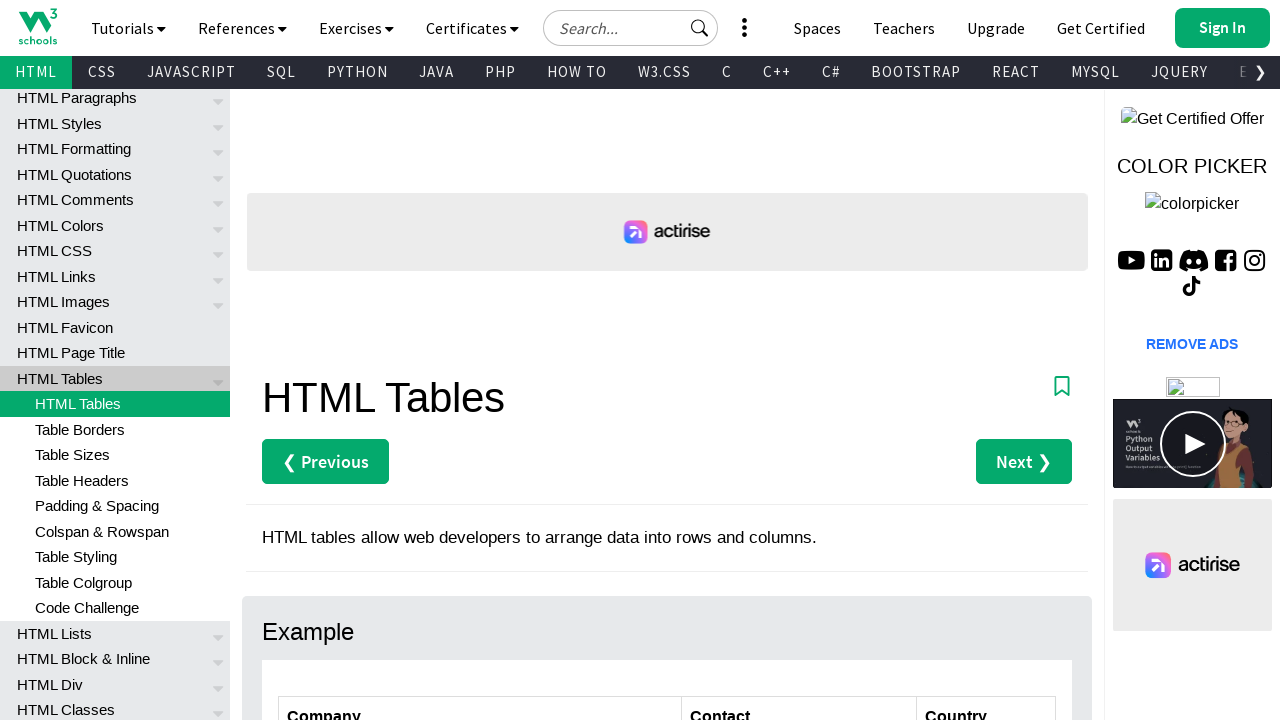

Located first cell in first data row
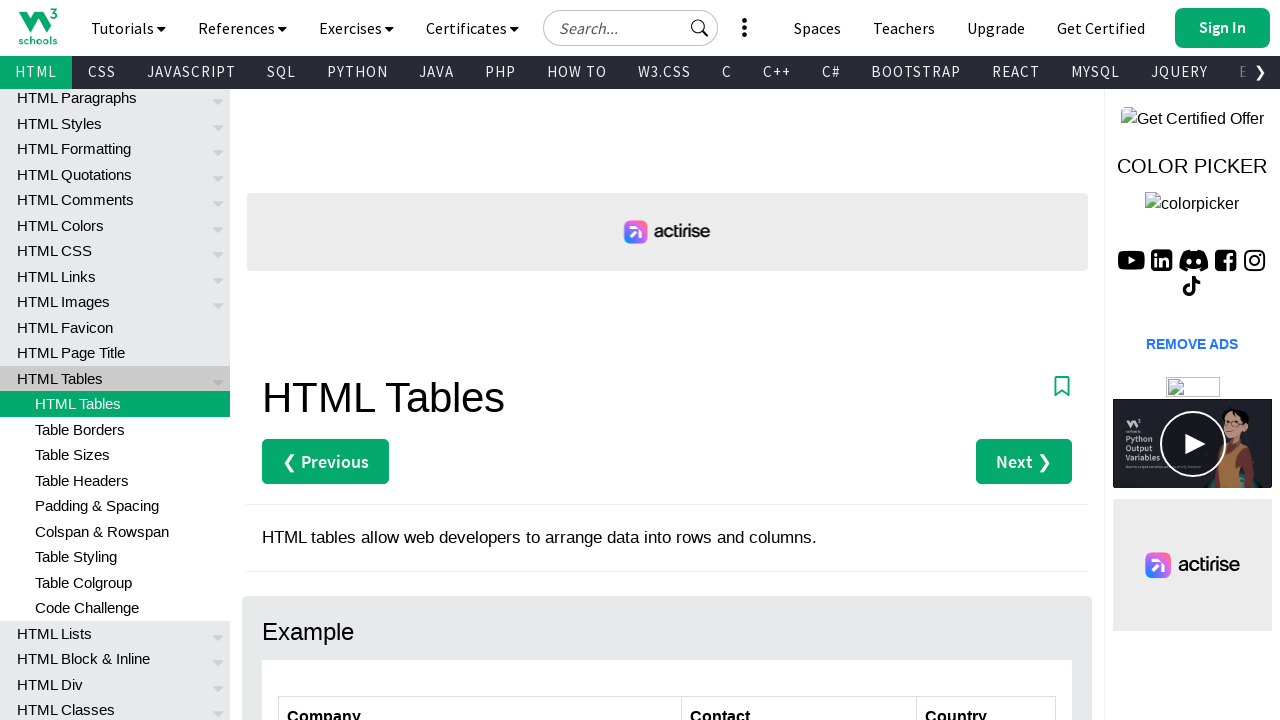

First cell confirmed to be accessible
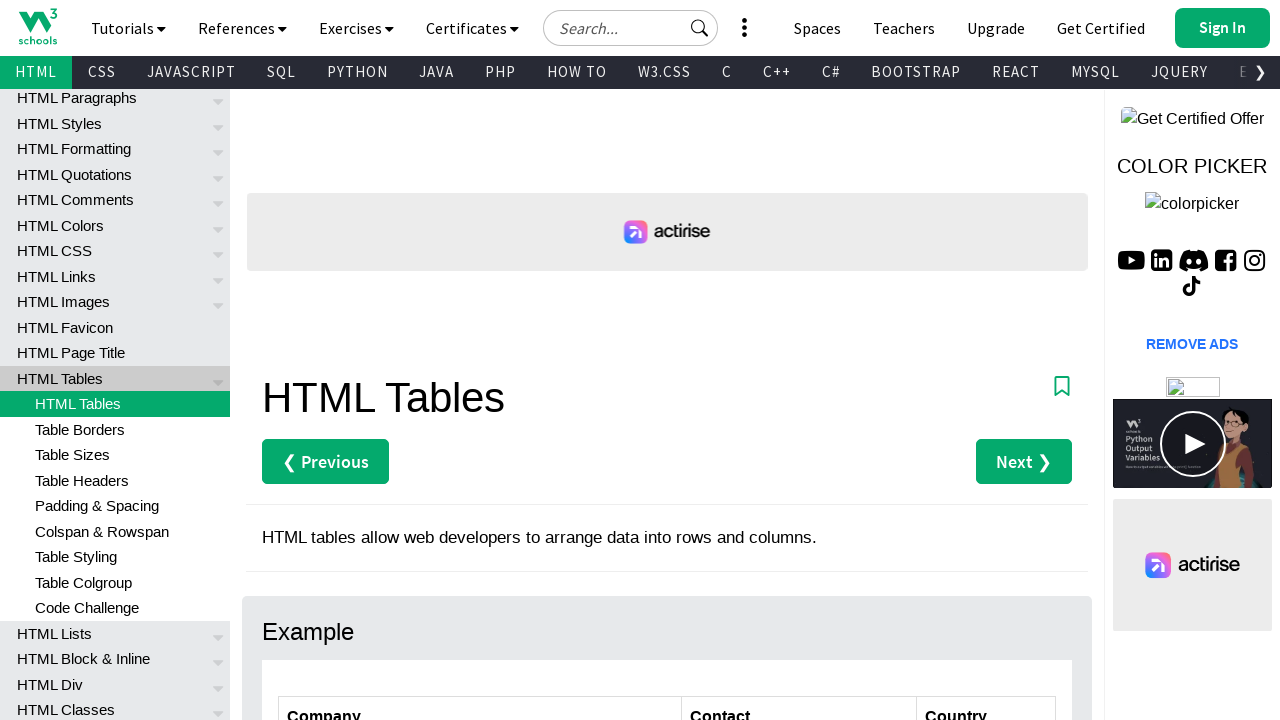

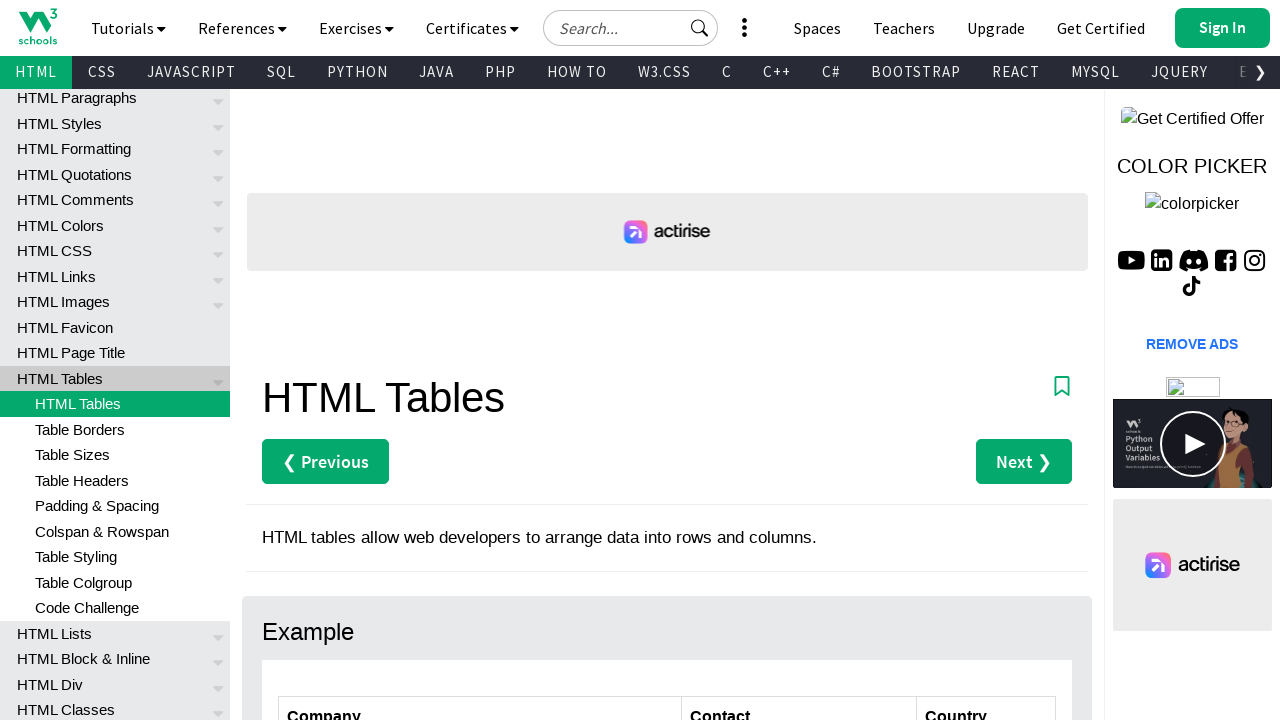